Tests the Rubular regex testing tool by entering a regex pattern for email parsing and a test email string, then verifies the match results and capture groups are displayed correctly

Starting URL: https://www.rubular.com

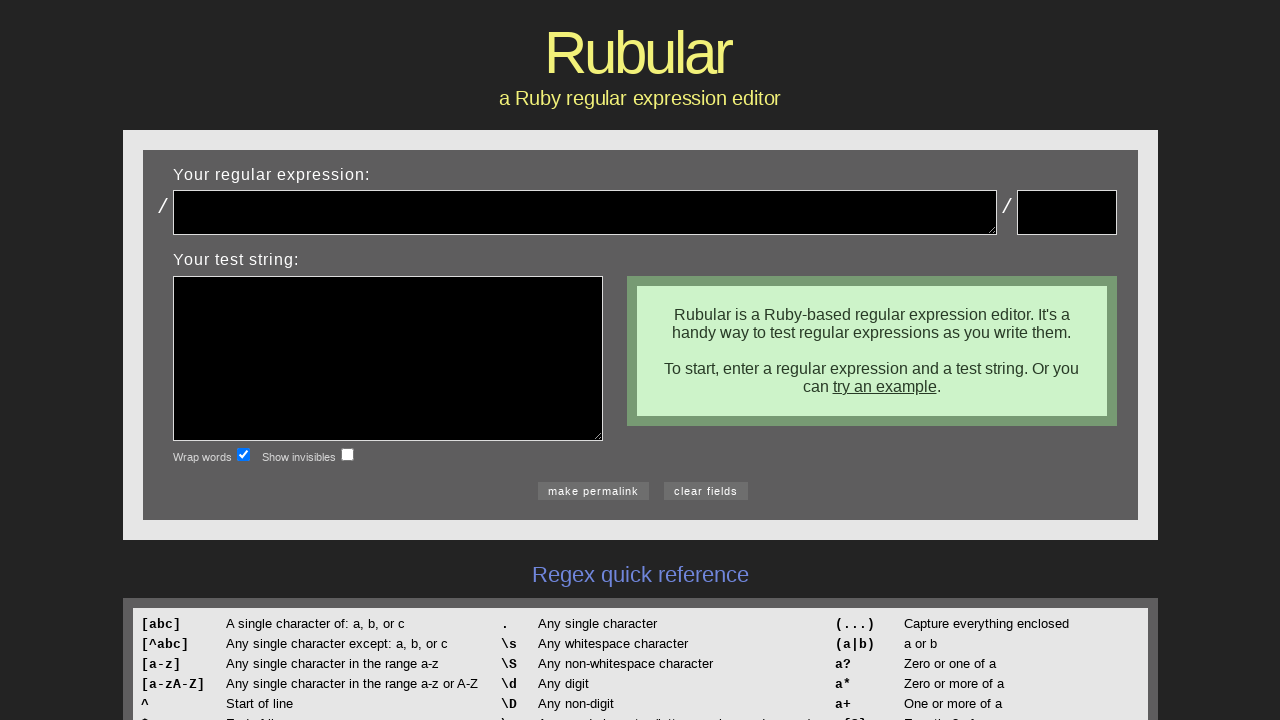

Filled regex pattern field with email parsing pattern '(.*)@(.*)\.(*)' on #regex
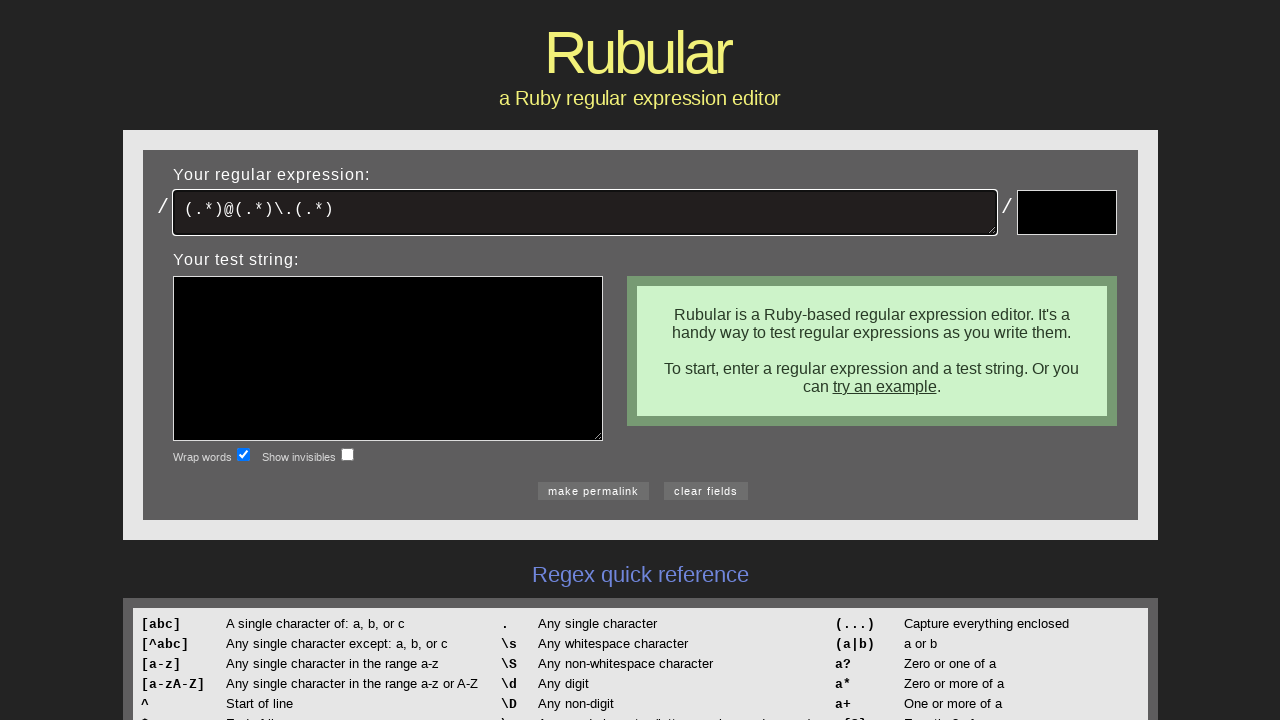

Filled test string field with 'jdenen@cscc.edu' on #test
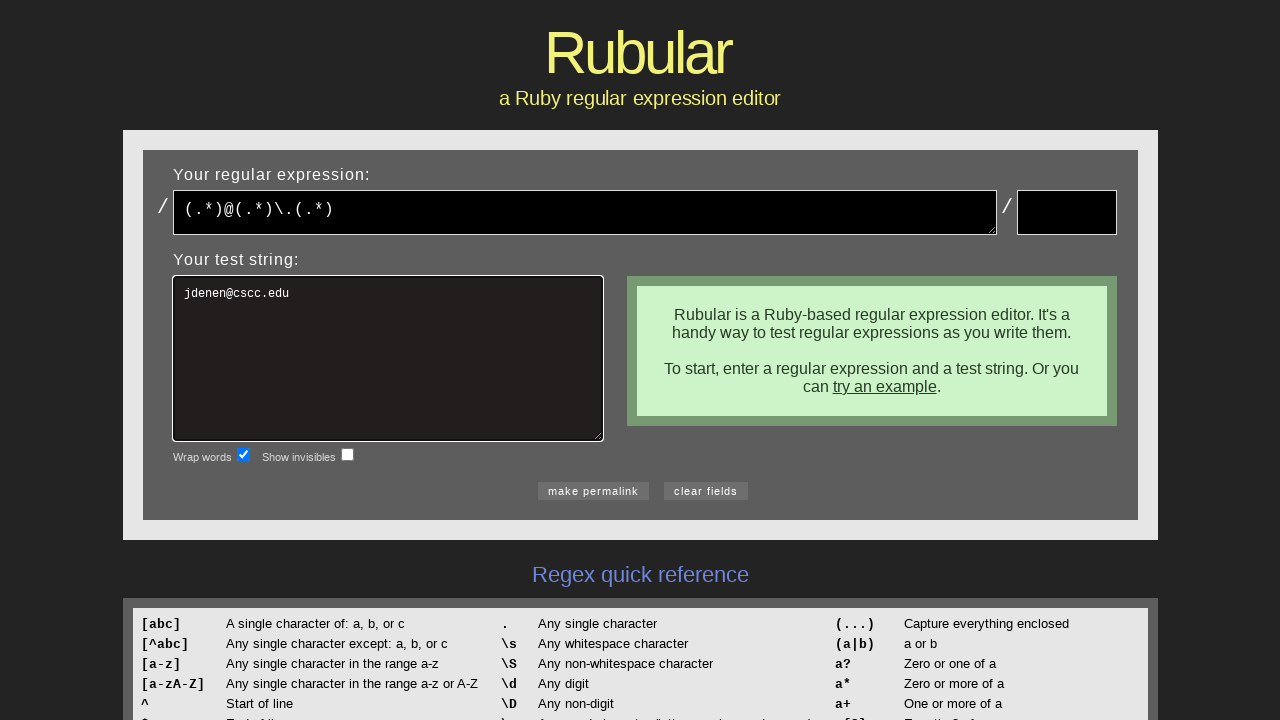

Pressed Enter to trigger regex evaluation on #test
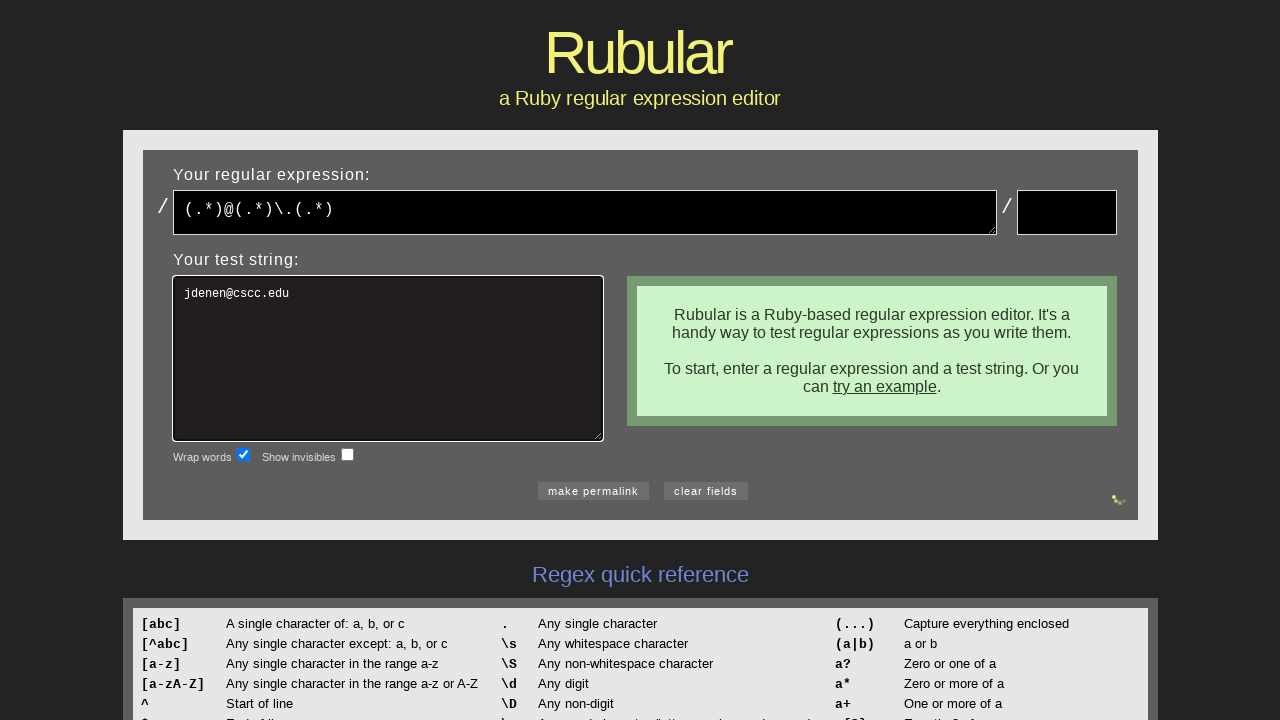

Match results appeared on the page
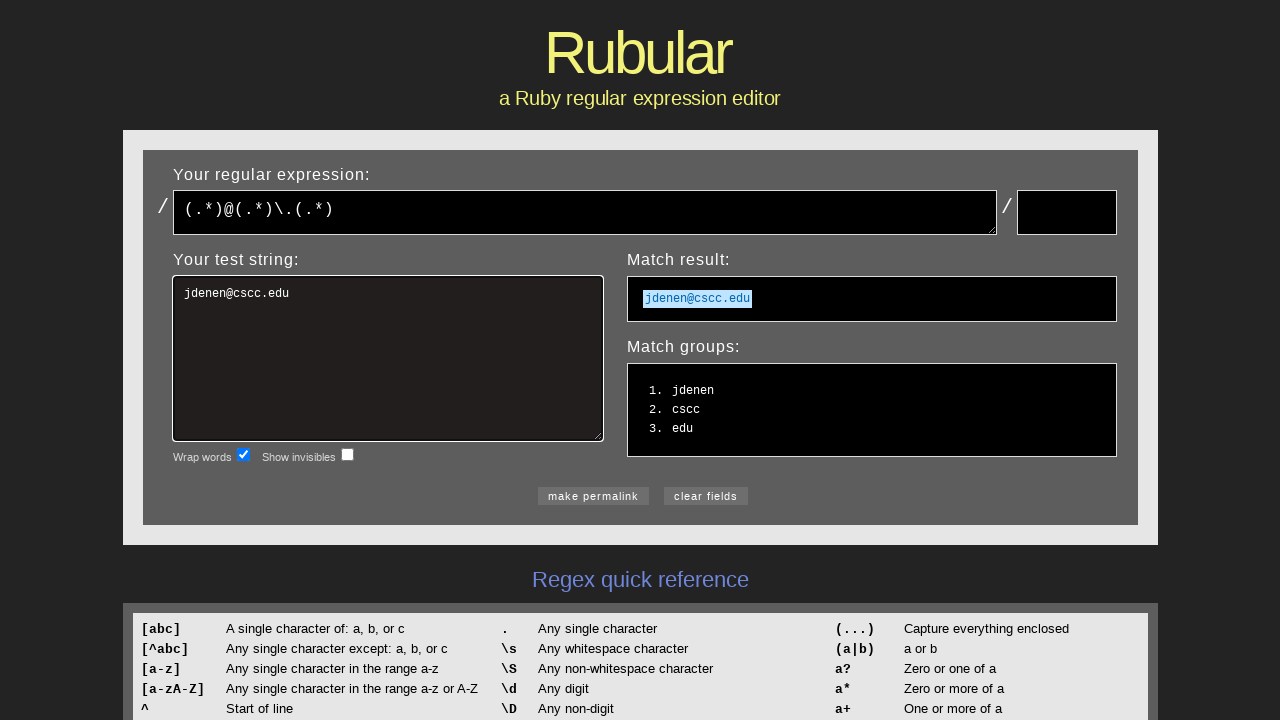

Capture groups table loaded successfully
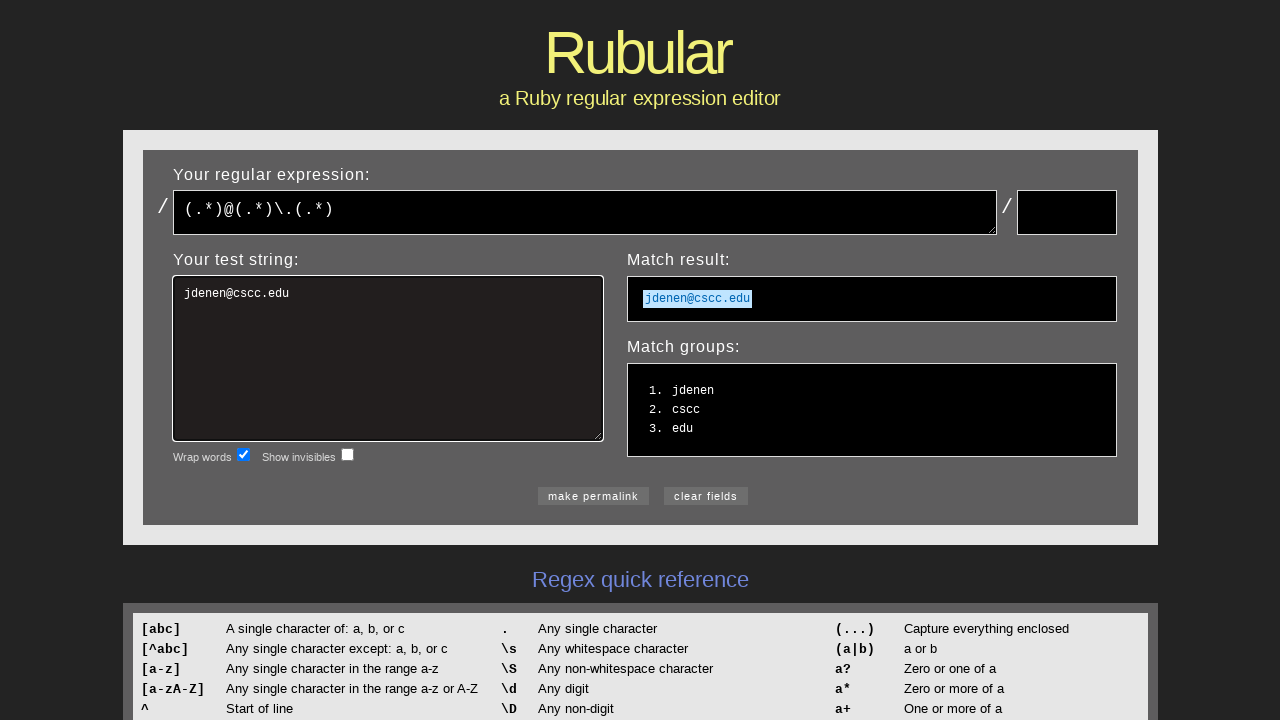

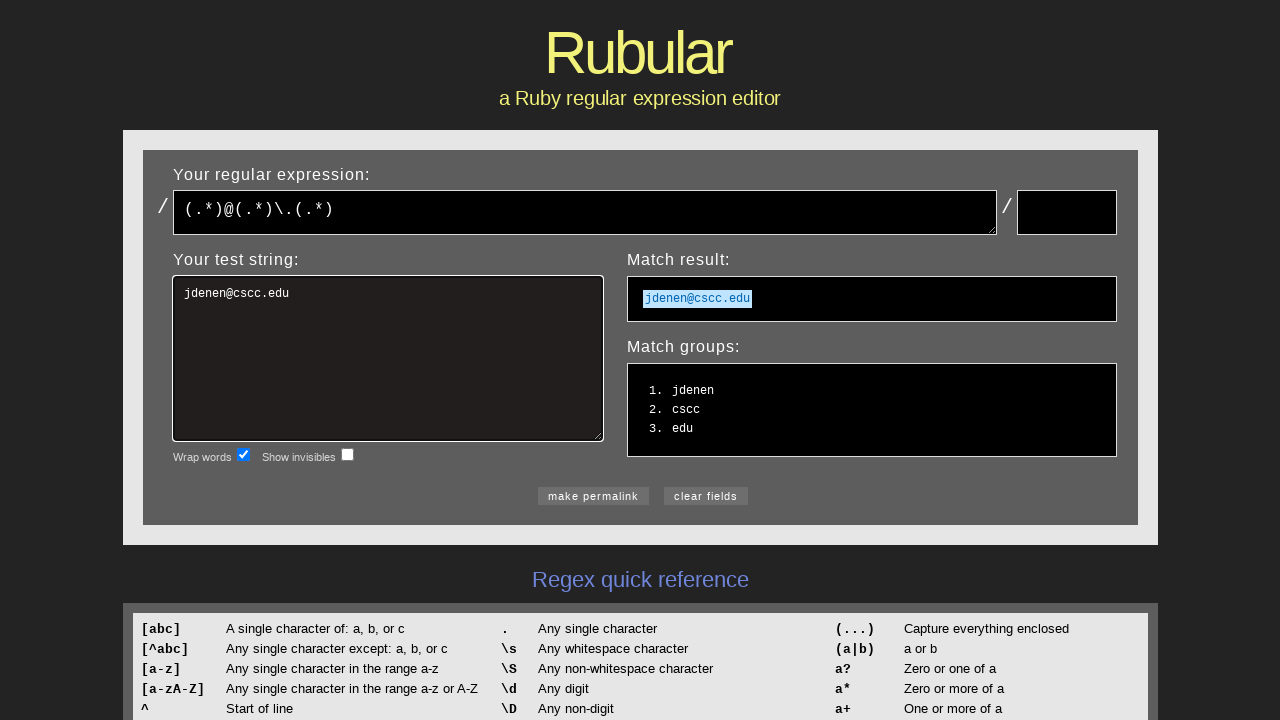